Navigates to the Rolls-Royce Motor Cars website and waits for the page to load.

Starting URL: https://www.rolls-roycemotorcars.com/

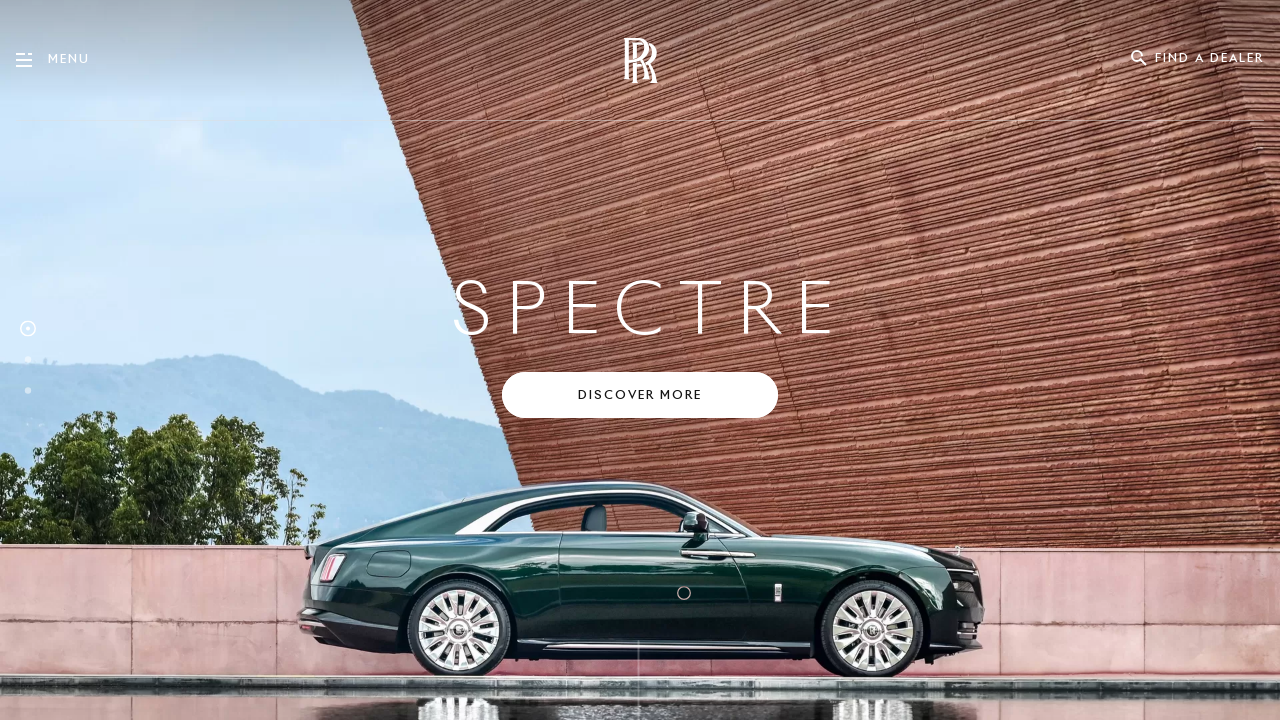

Waited for page DOM content to load
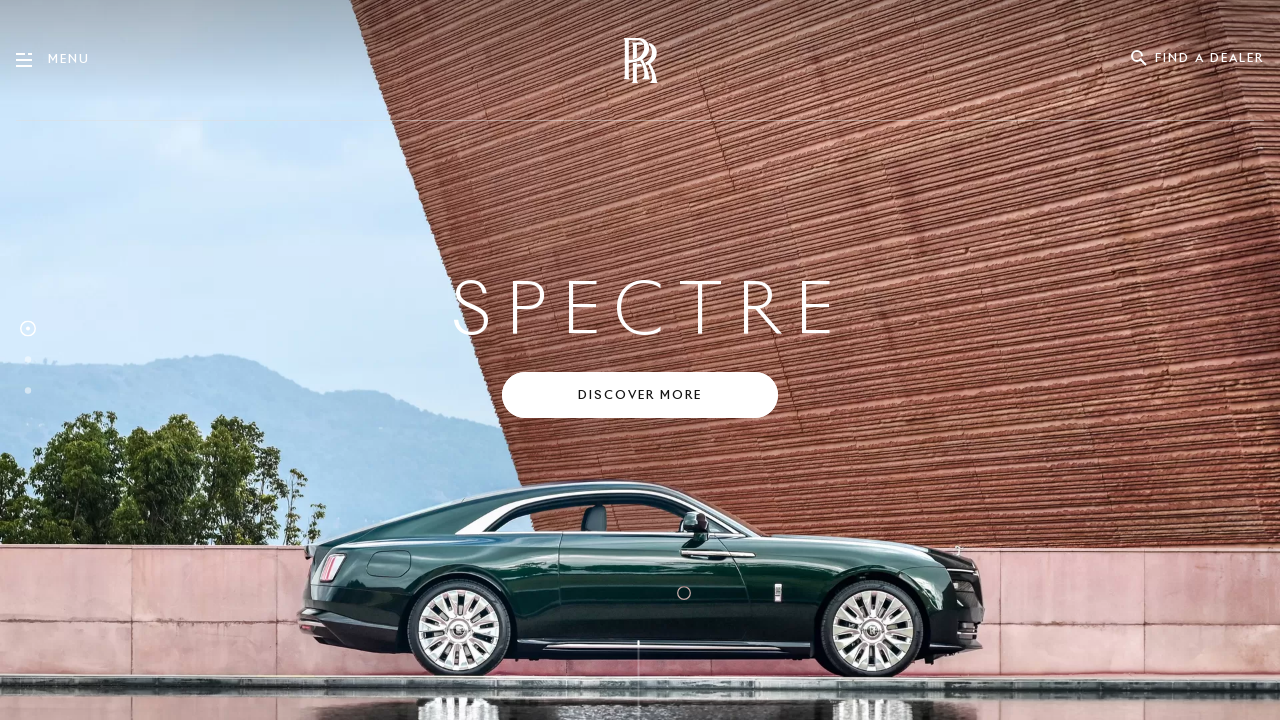

Verified page loaded by detecting body element
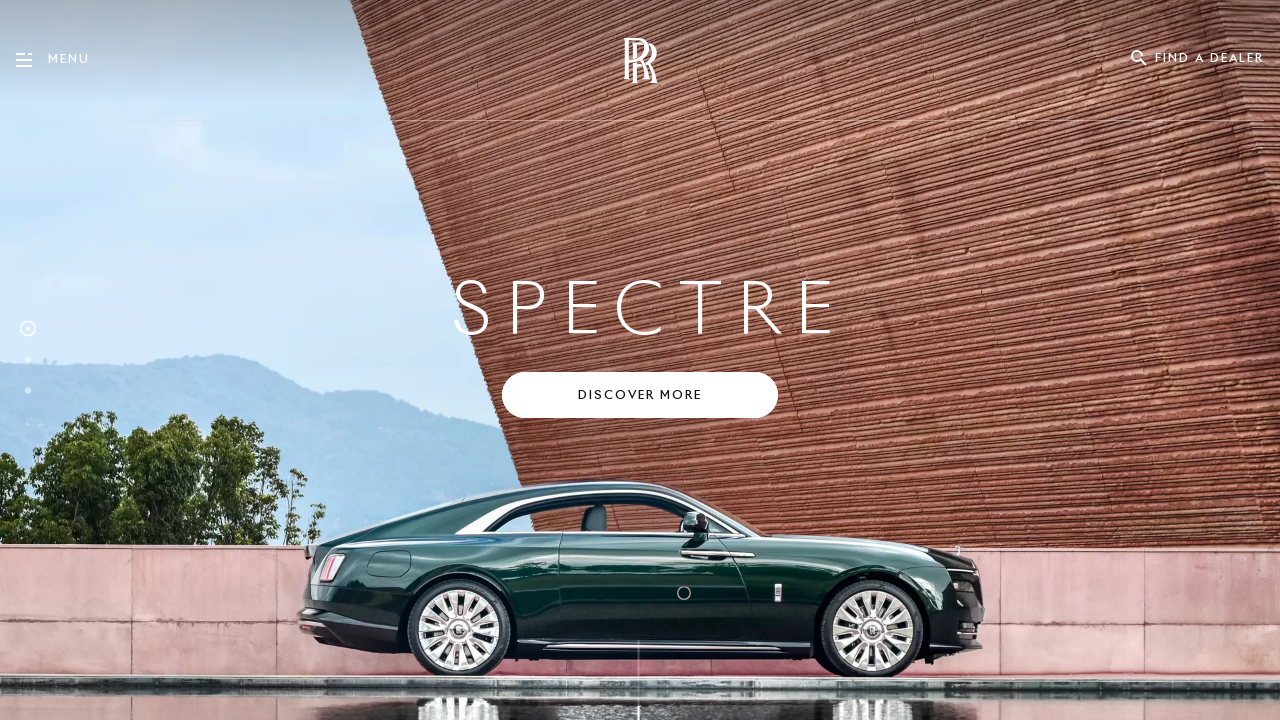

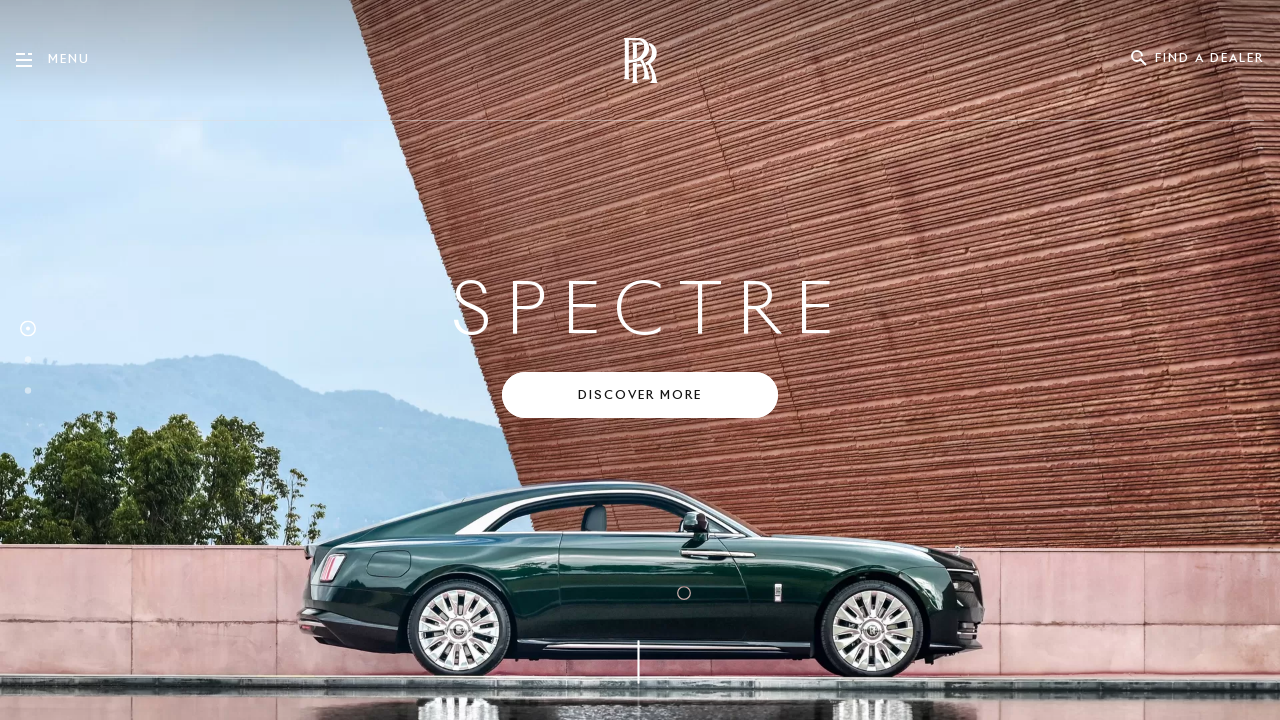